Tests opening a new browser window/tab by clicking a link, switching to the new window, and verifying the header text in the new window.

Starting URL: https://the-internet.herokuapp.com/windows

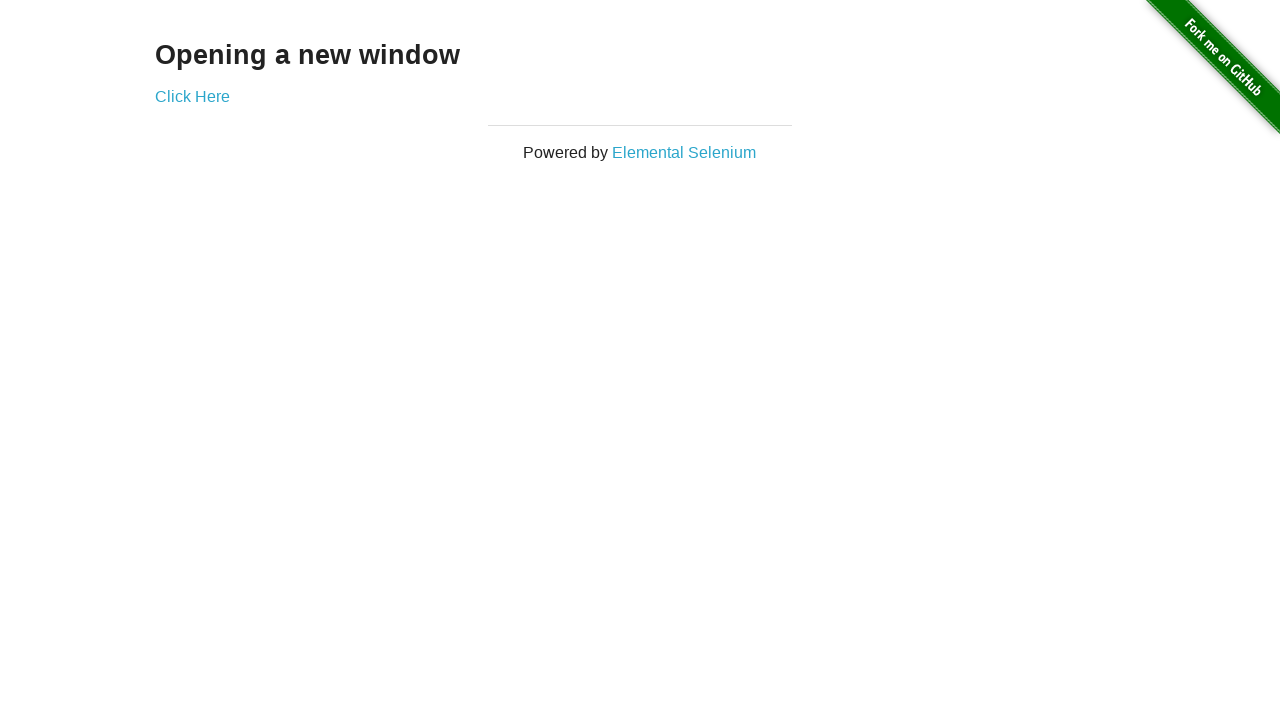

Clicked link to open new window at (192, 96) on a[href='/windows/new']
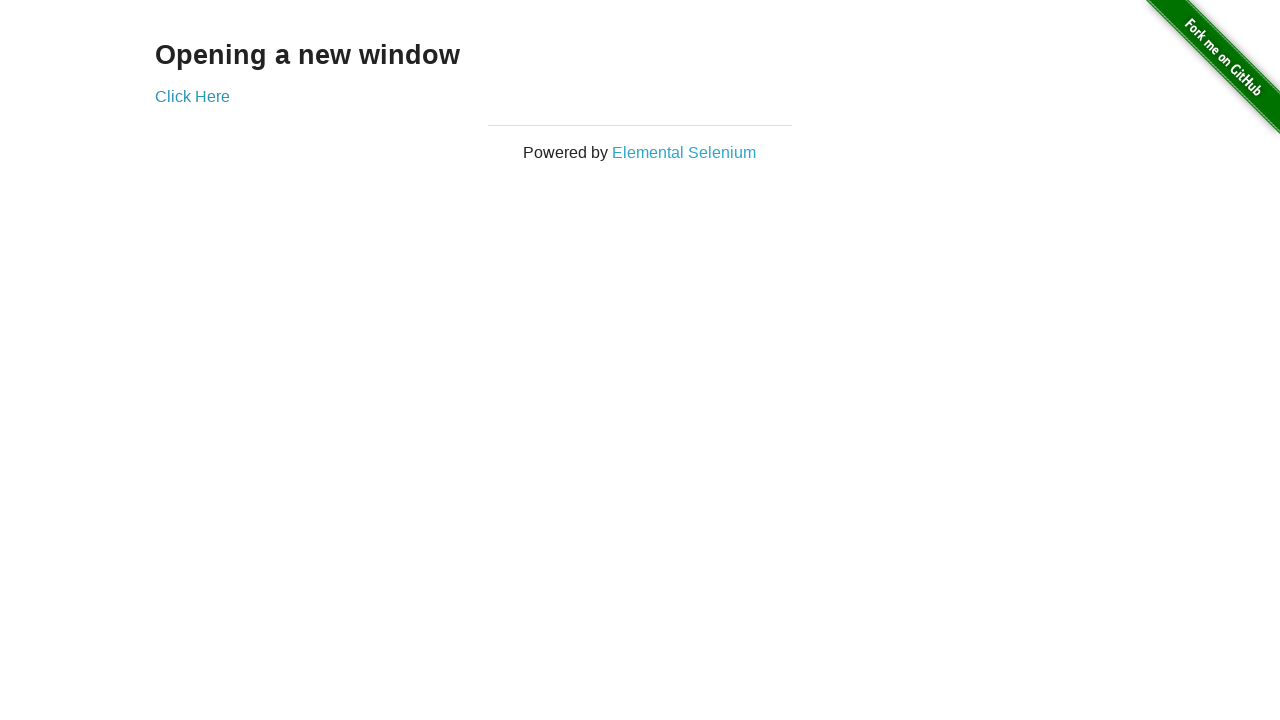

Captured new window/tab that was opened
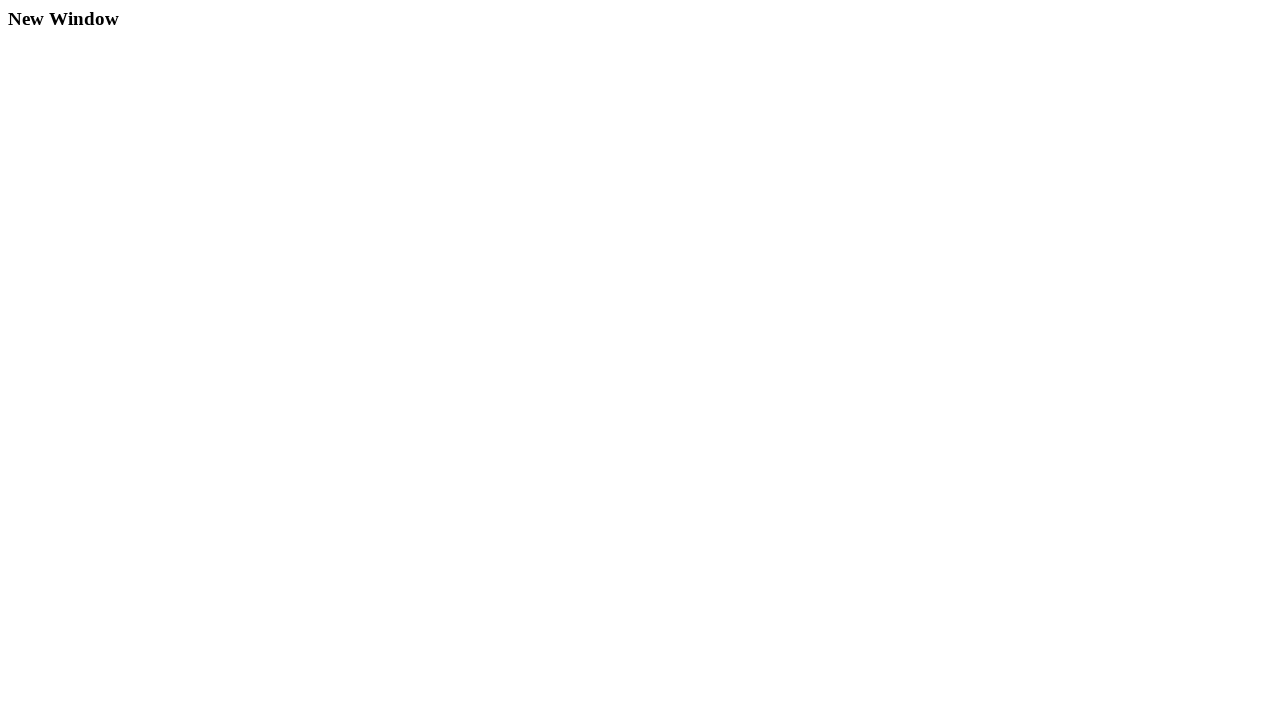

New page loaded successfully
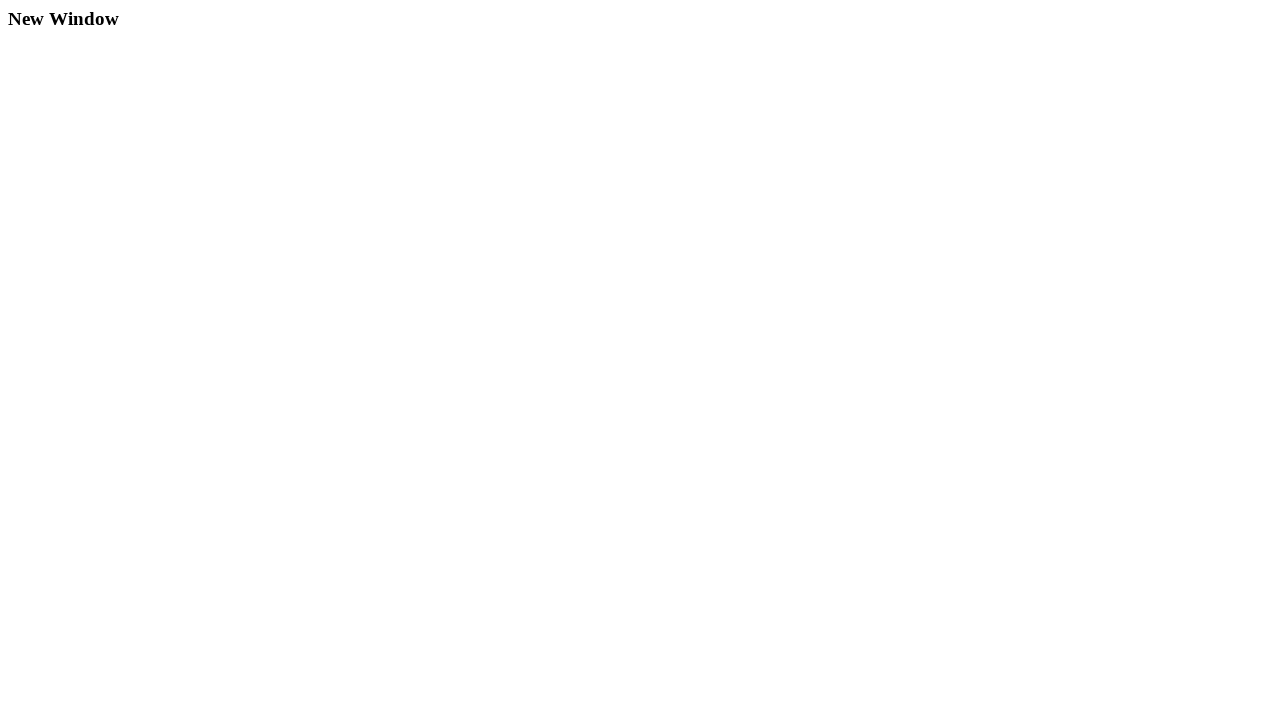

Located header element (h3) in new window
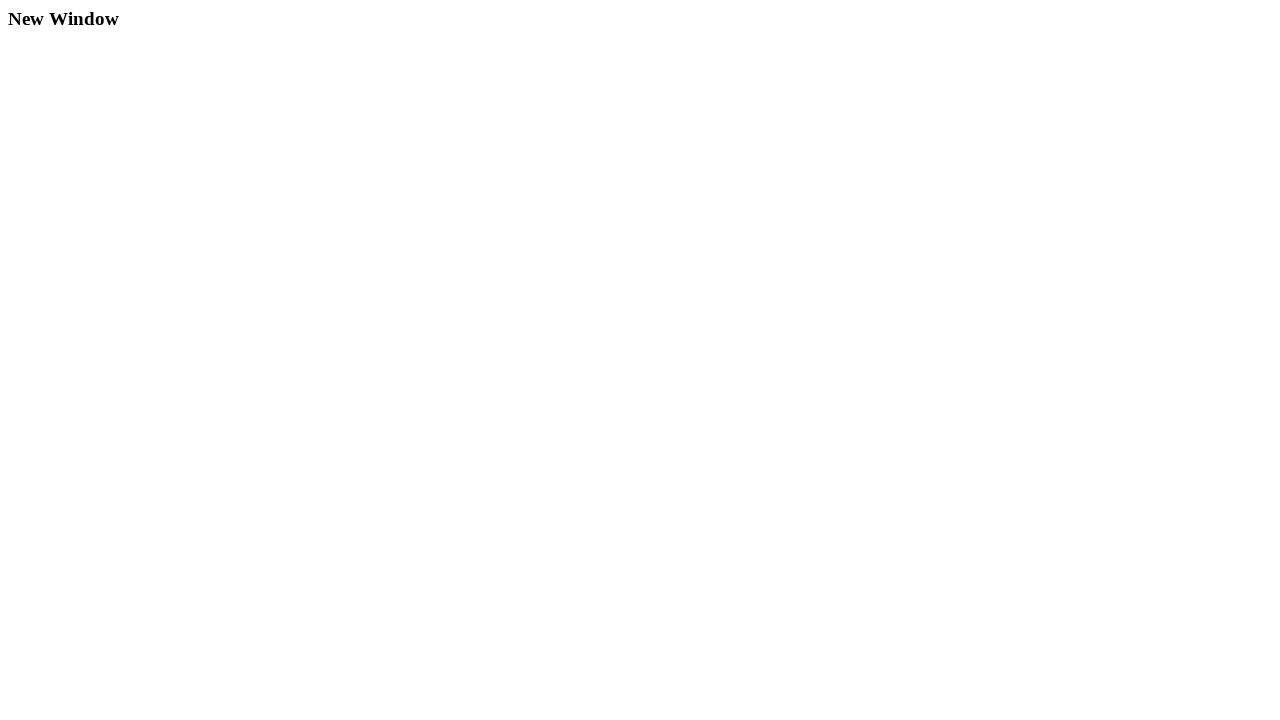

Verified header text is 'New Window'
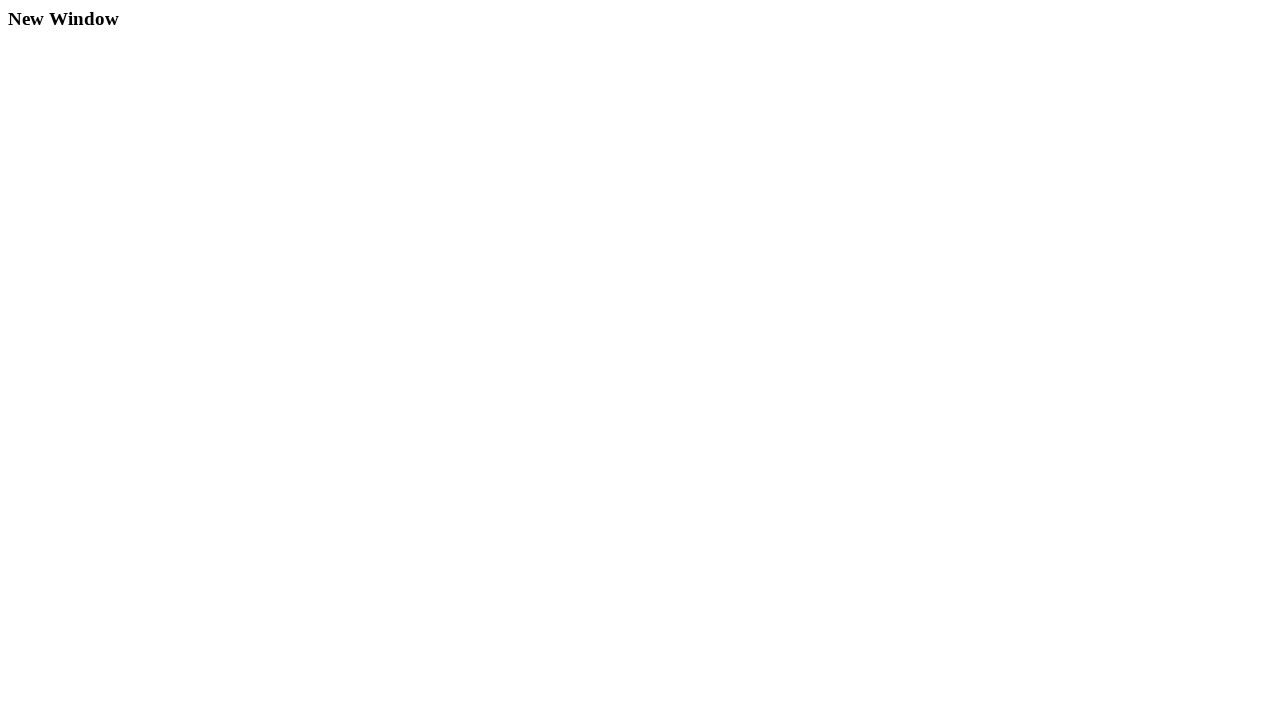

Closed new window/tab
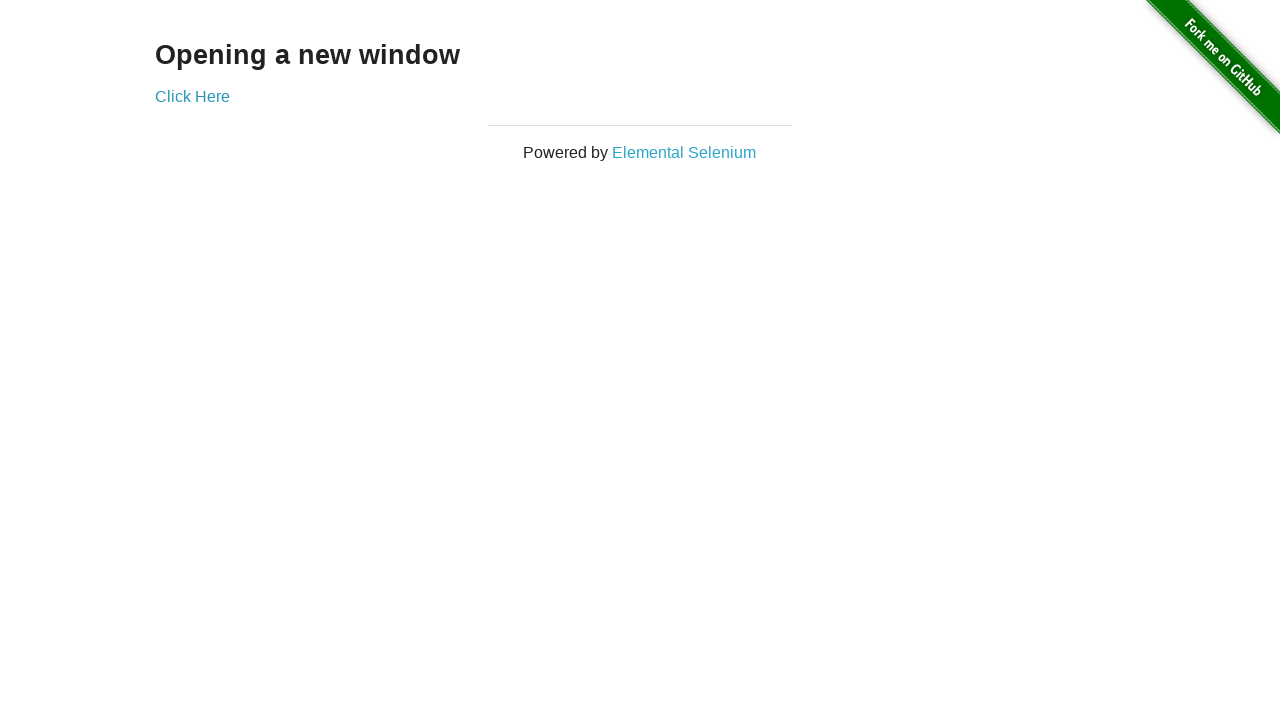

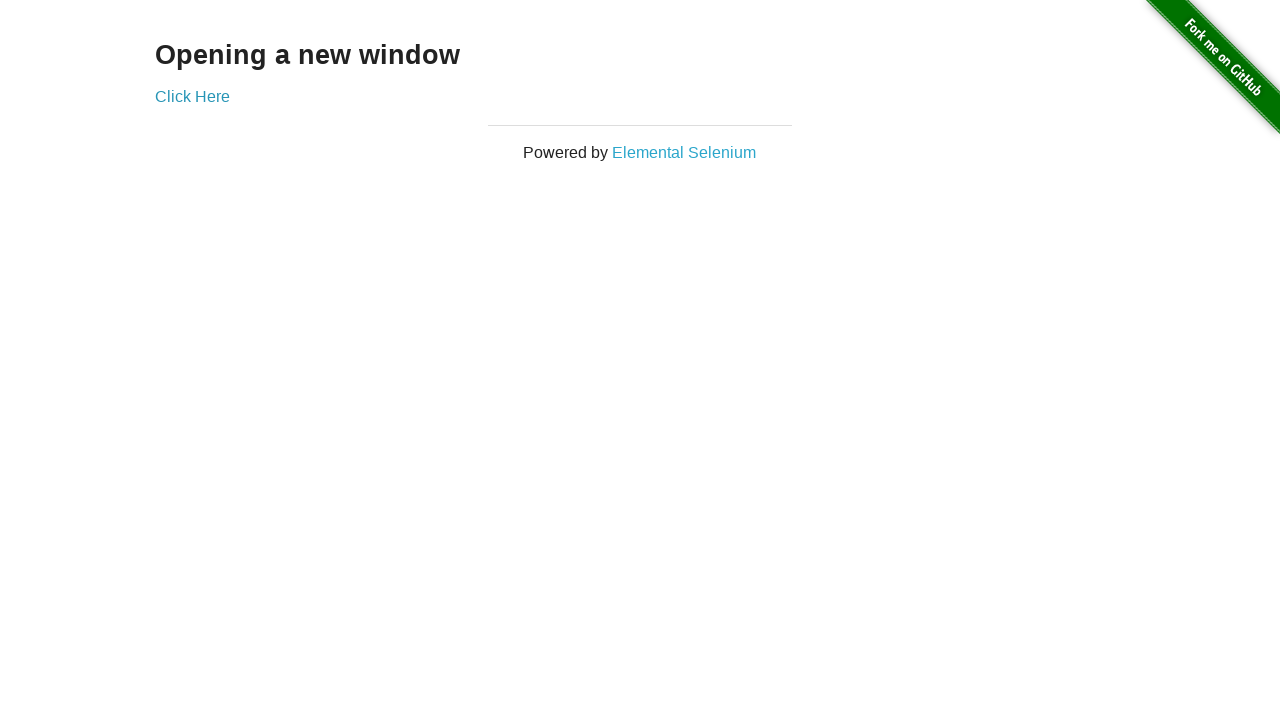